Tests working with multiple browser windows by clicking a link that opens a new window, then switching between the original window and the new window, verifying the page titles to confirm correct window focus.

Starting URL: https://the-internet.herokuapp.com/windows

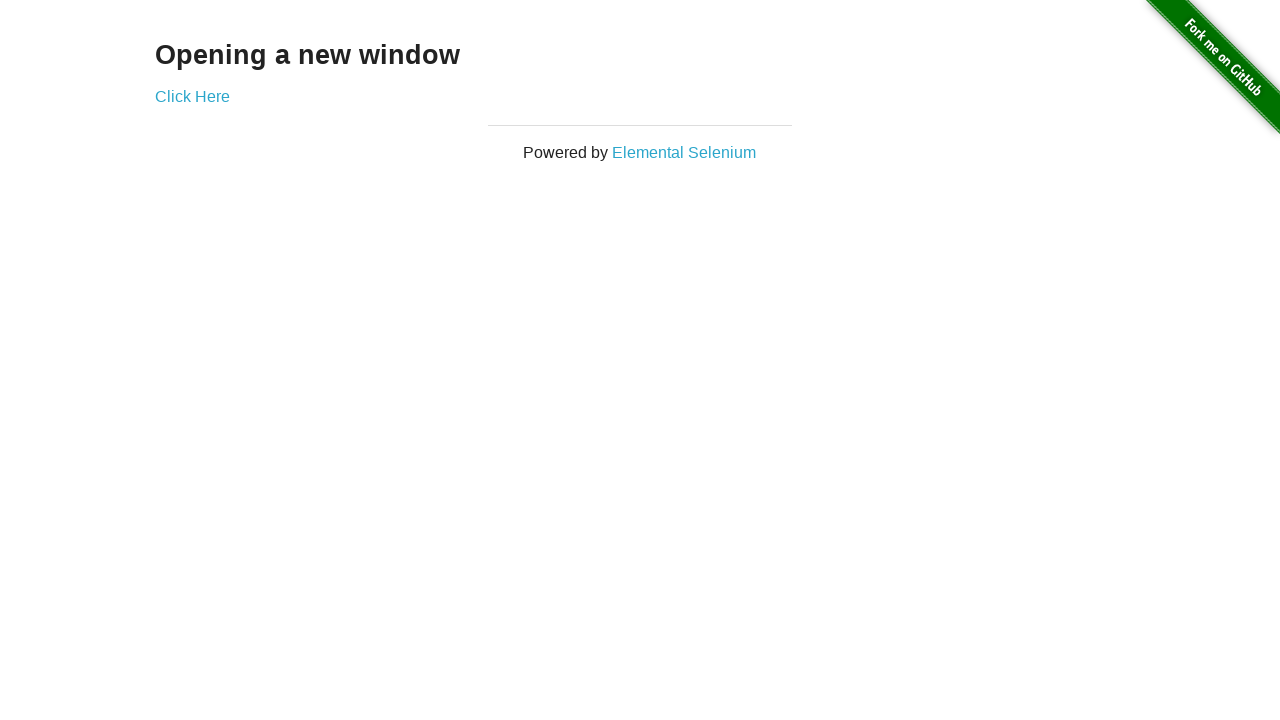

Clicked link to open new window at (192, 96) on .example a
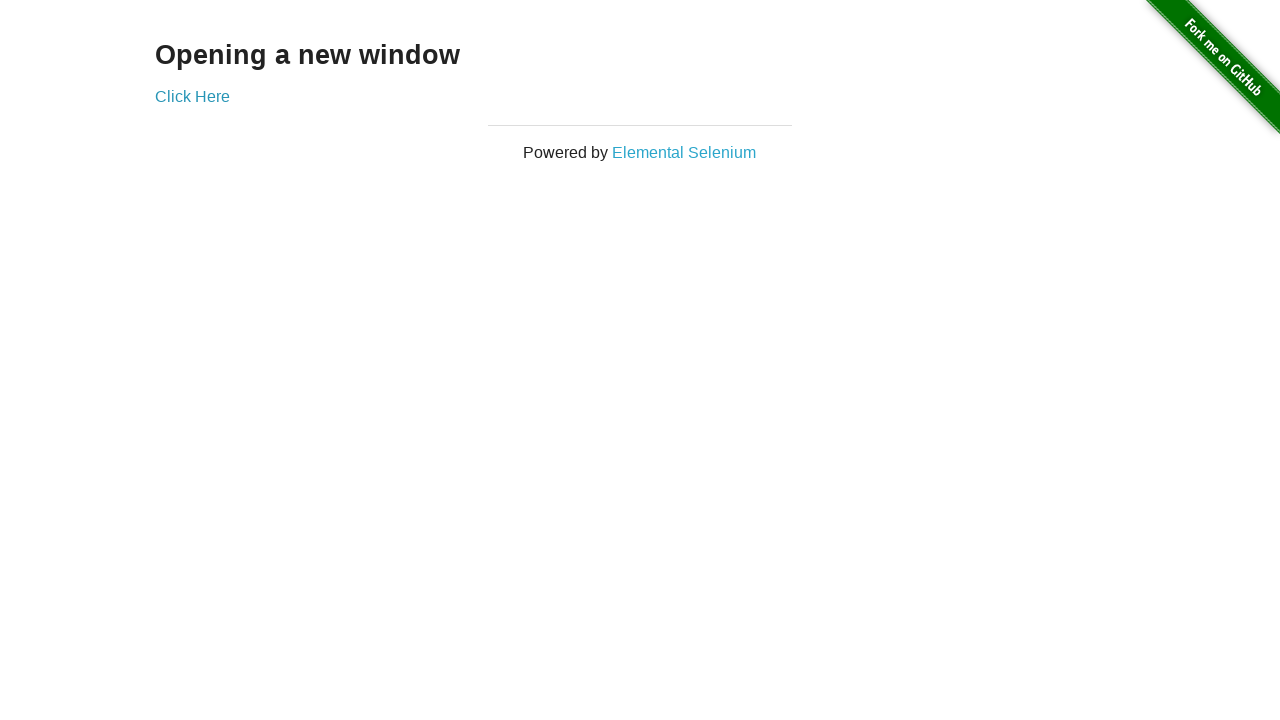

Verified original window title is not 'New Window'
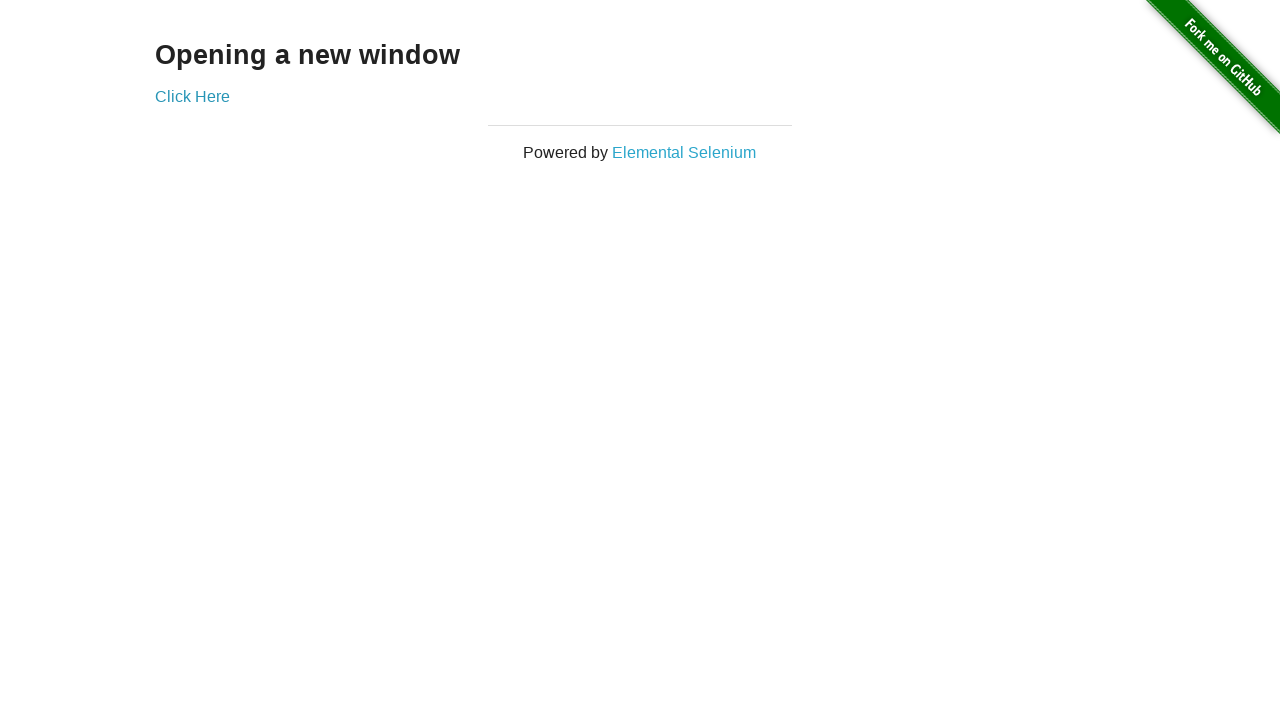

New window page load state completed
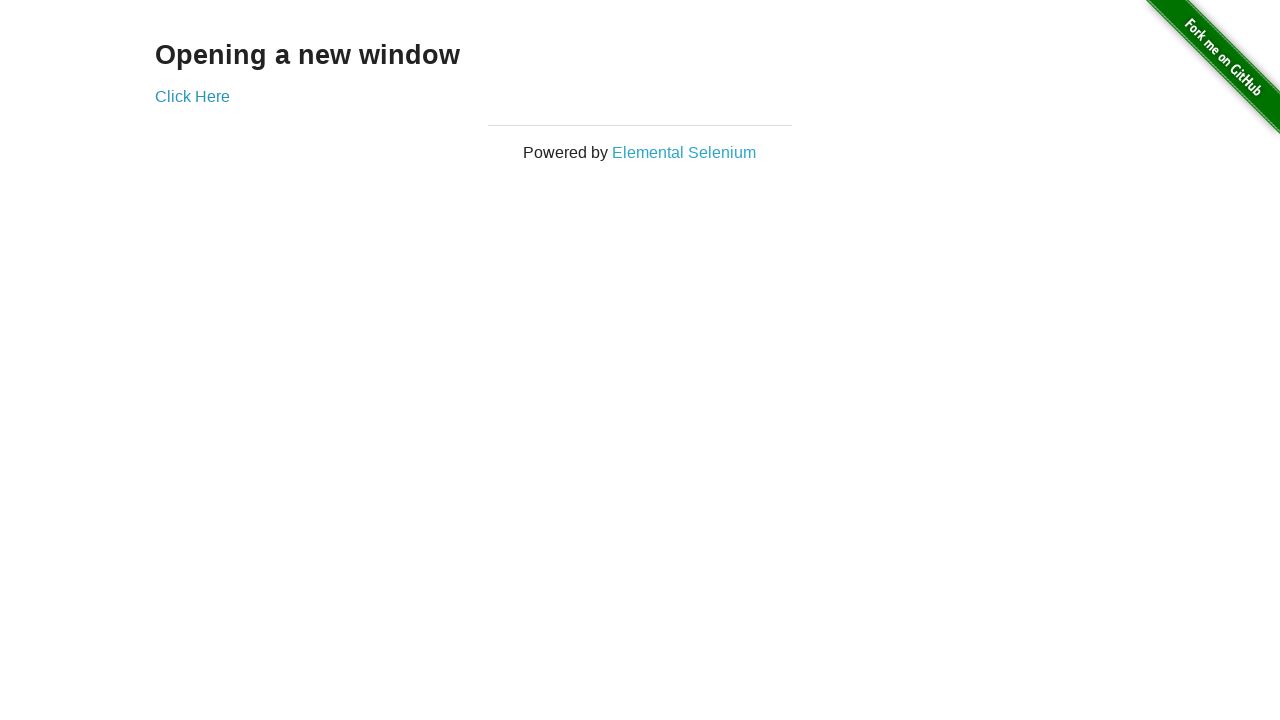

Verified new window title is 'New Window'
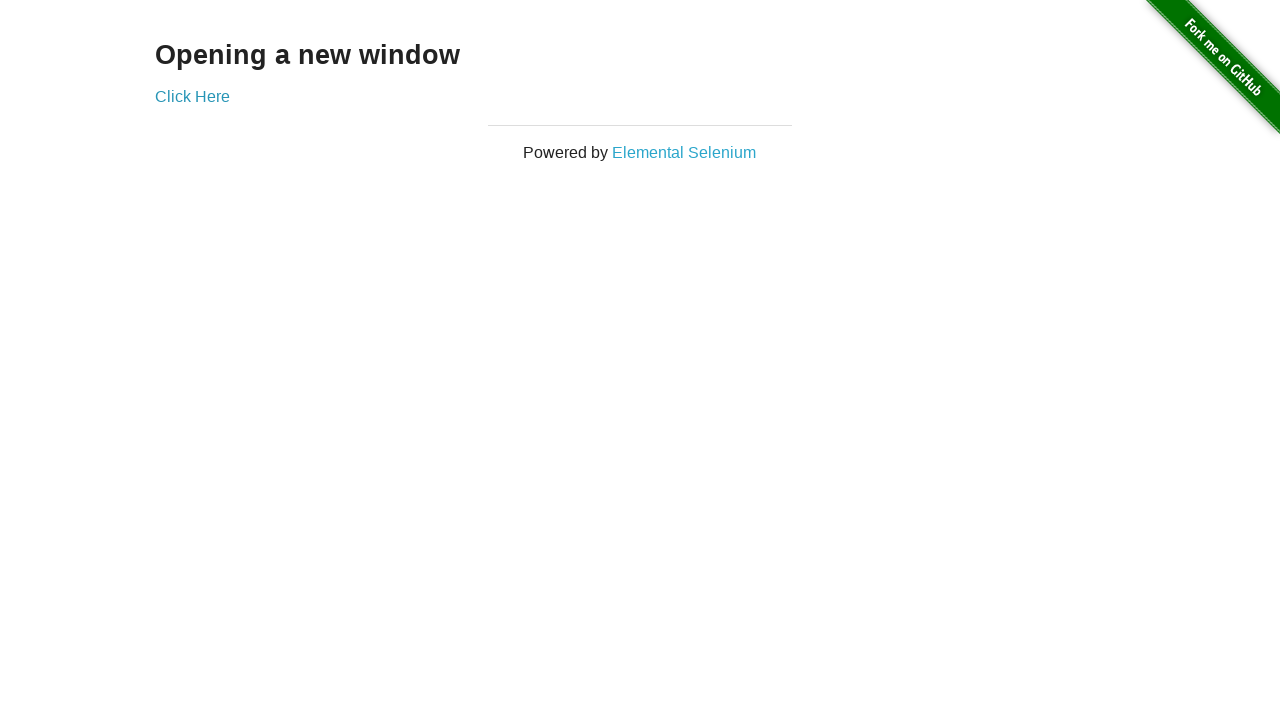

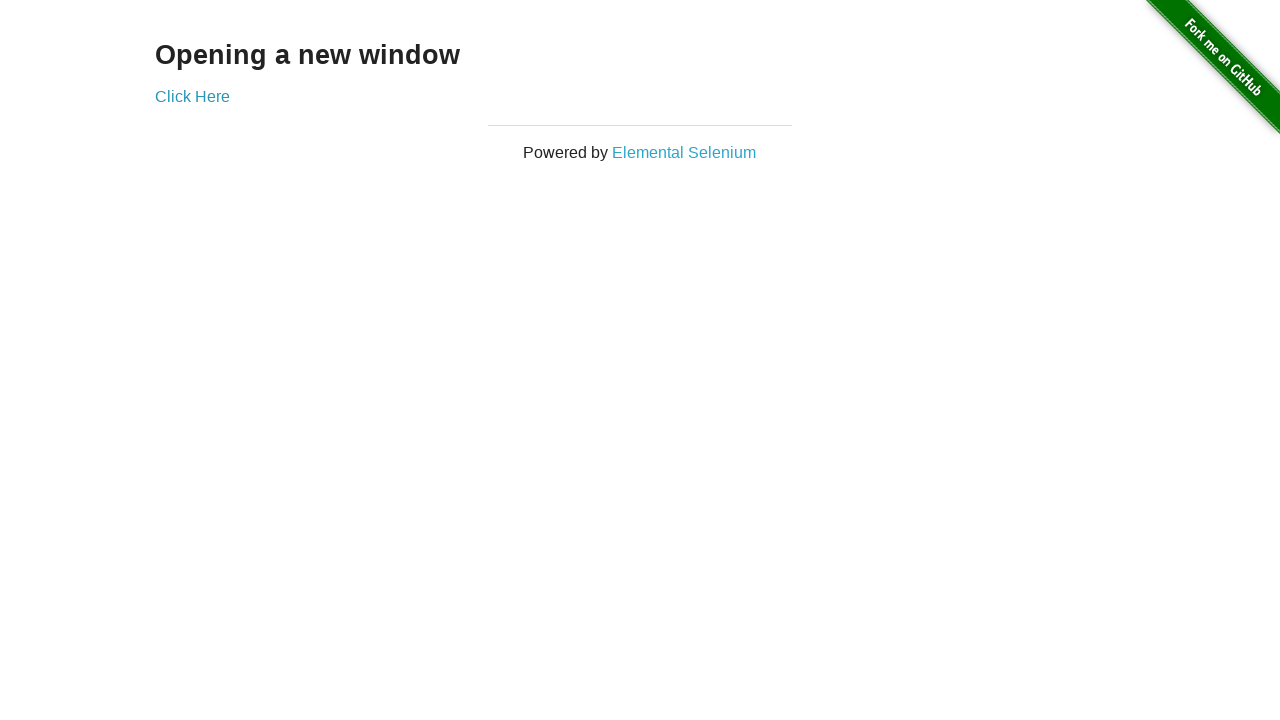